Tests a progress bar component by waiting for it to reach completion state and verifying the "Complete!" text is displayed.

Starting URL: https://seleniumui.moderntester.pl/progressbar.php

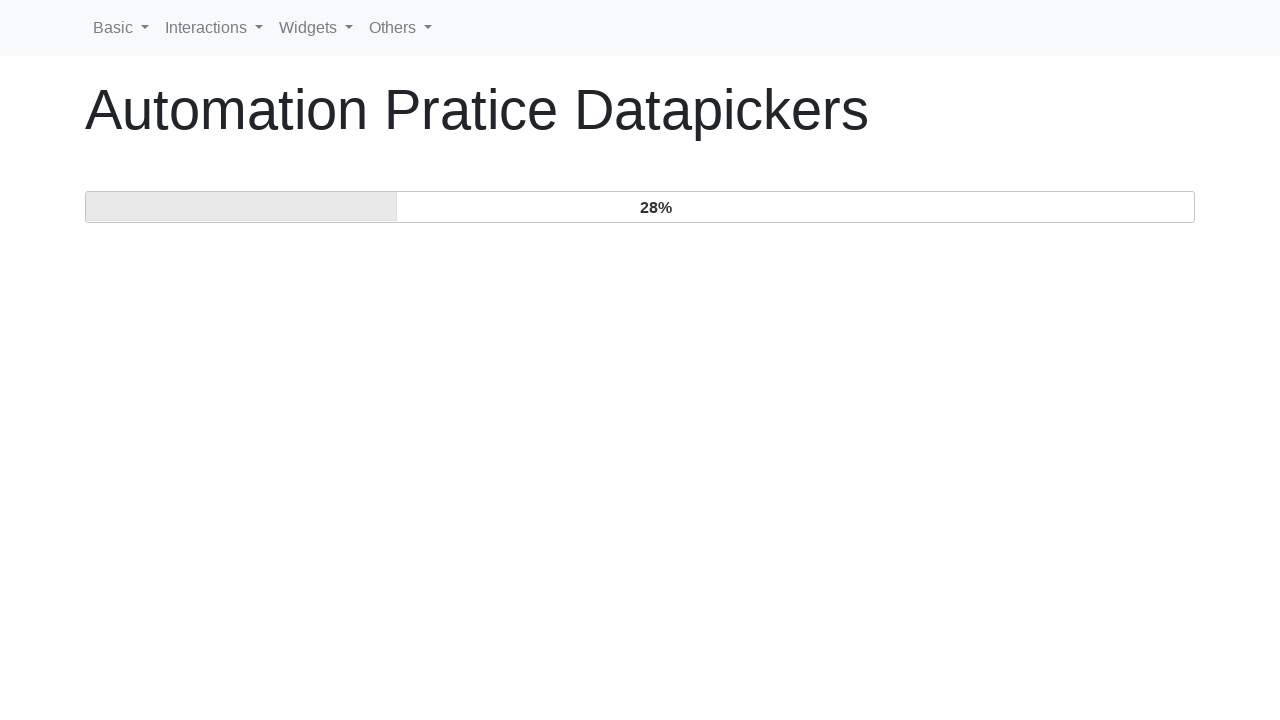

Waited for progress bar to reach completion and display 'Complete!' text
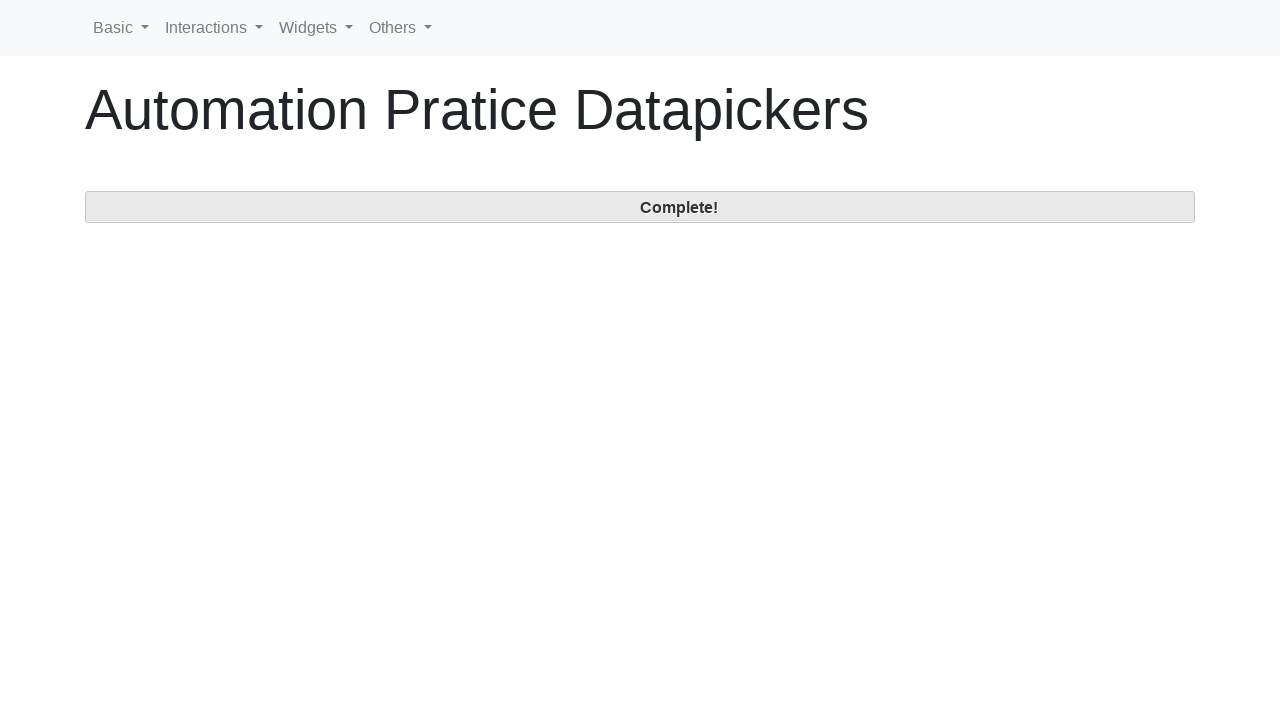

Retrieved 'Complete!' text from progress bar
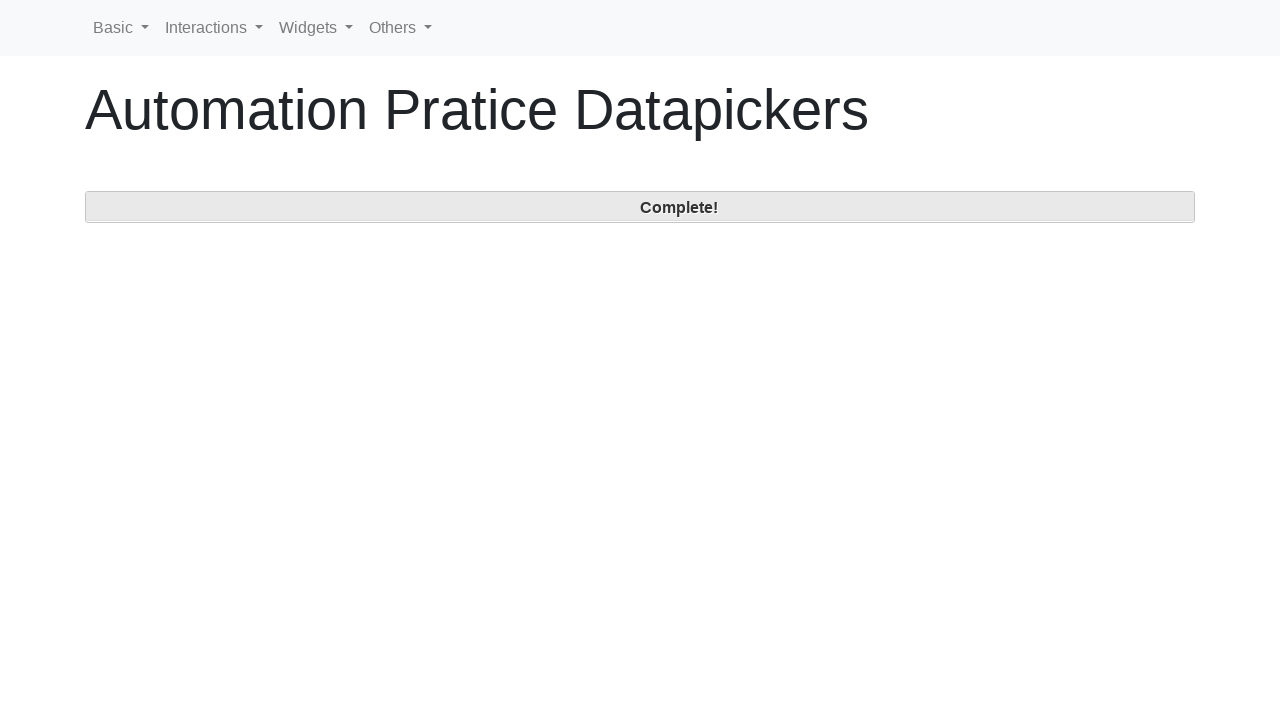

Verified progress bar displays correct 'Complete!' text
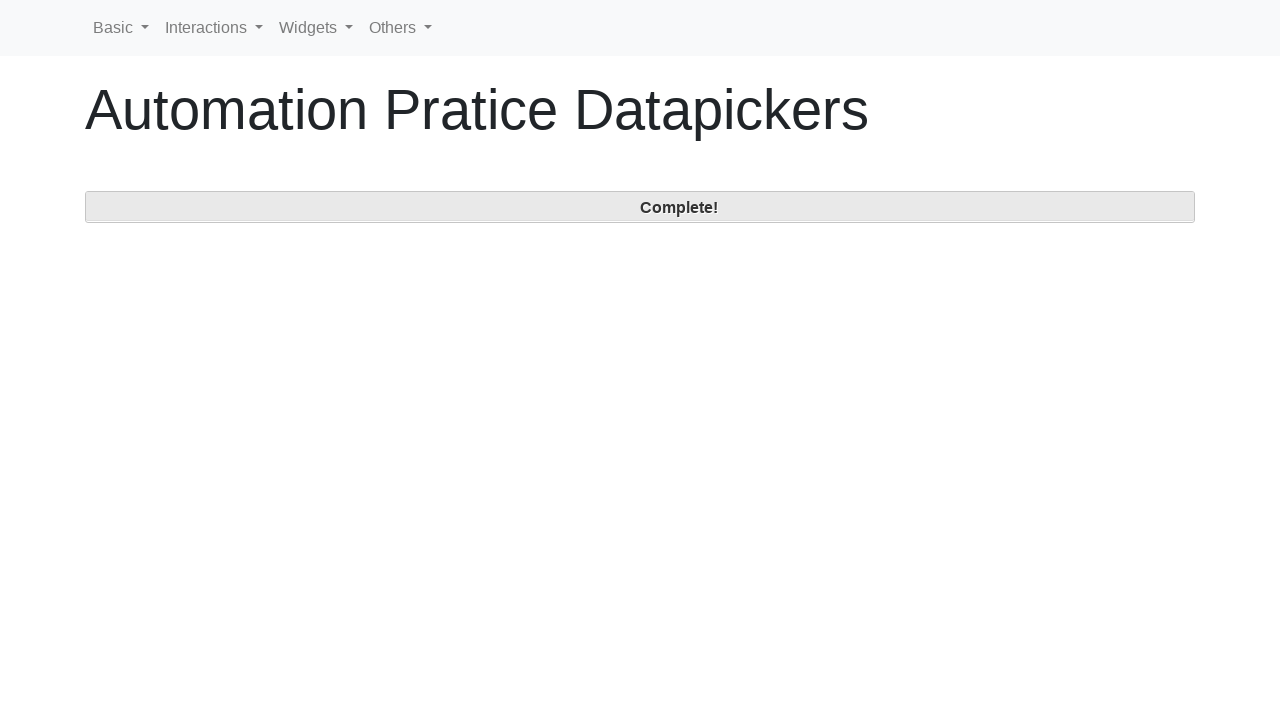

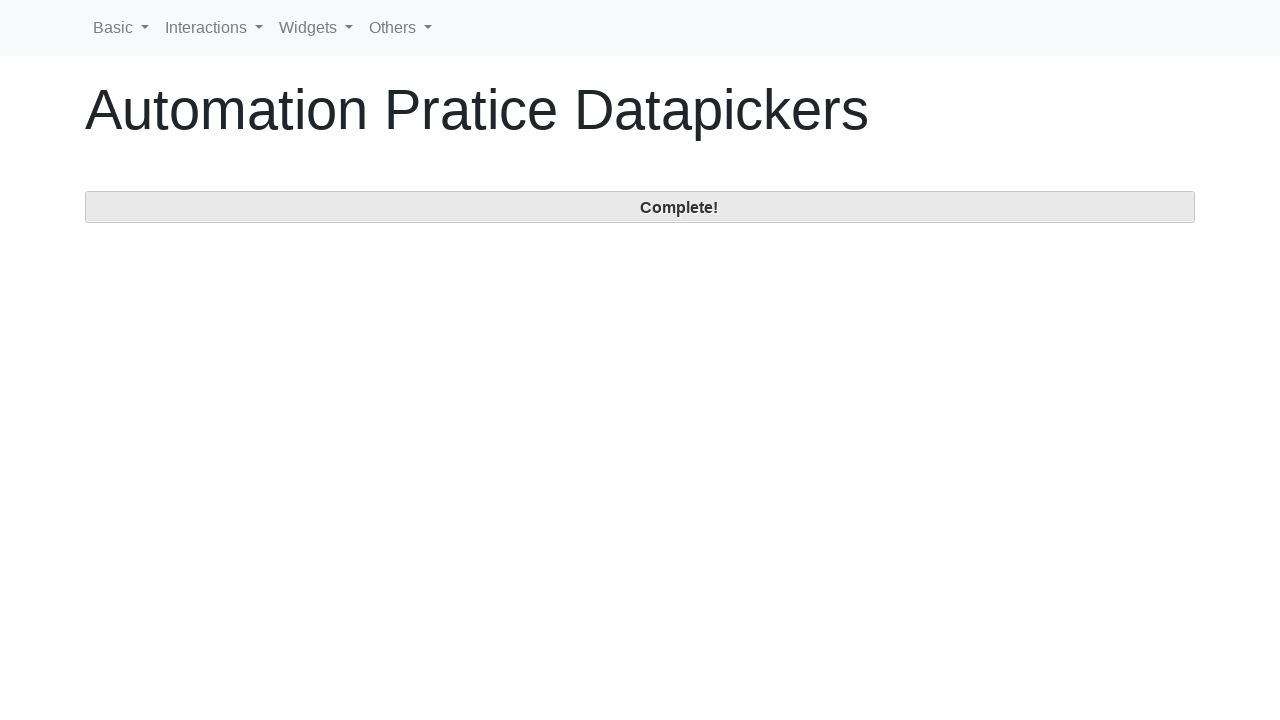